Tests clicking a JavaScript prompt dialog, entering text, and accepting it, then verifies the entered text is displayed in the result

Starting URL: https://the-internet.herokuapp.com/javascript_alerts

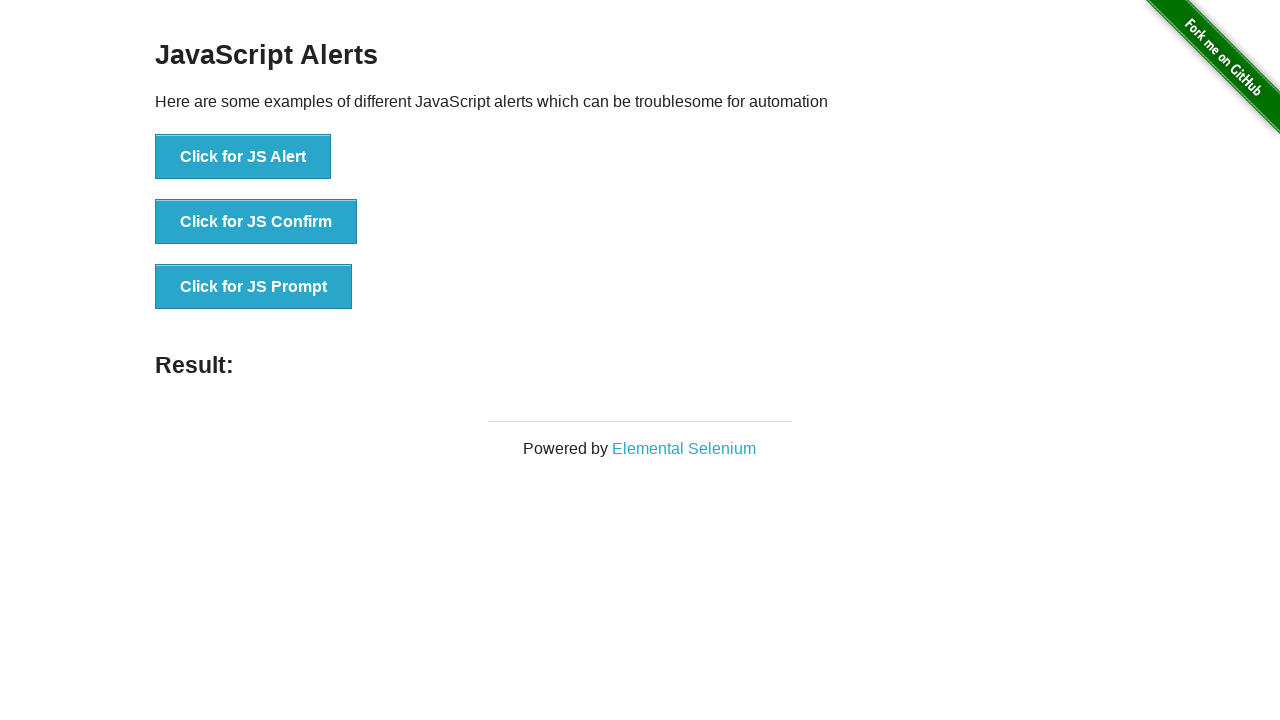

Set up dialog handler to accept prompt with 'test' text
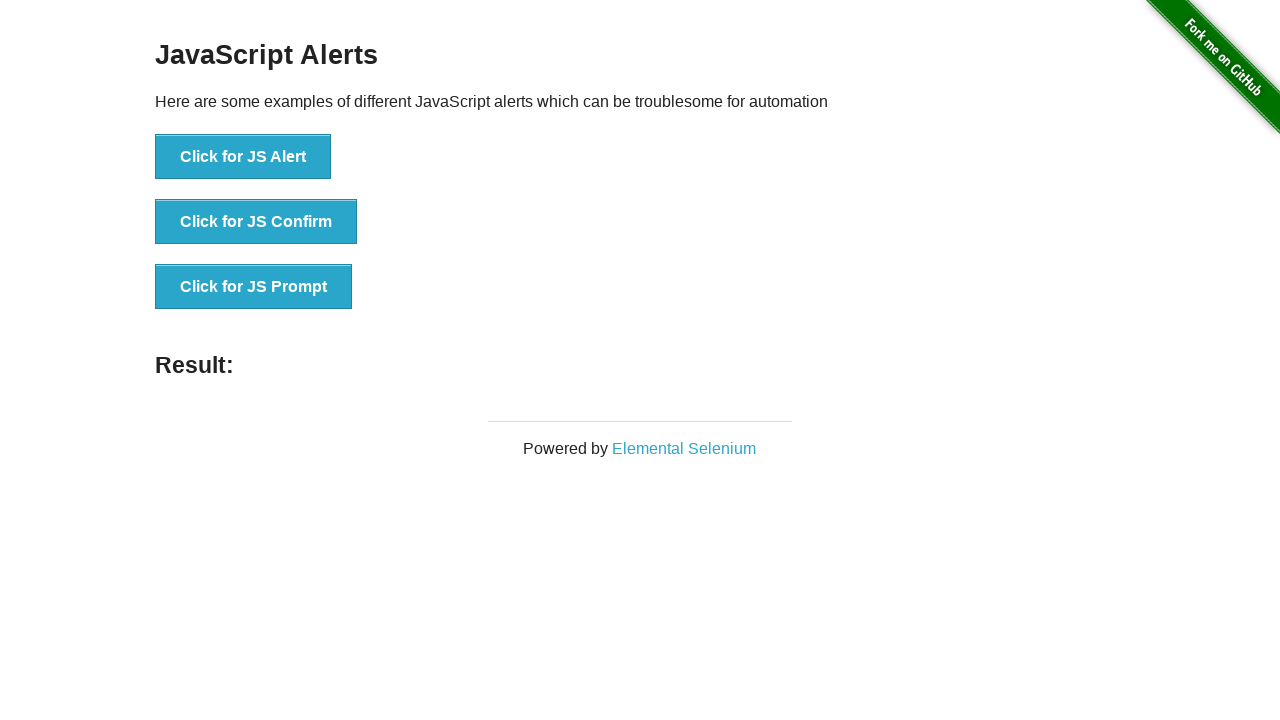

Clicked the JavaScript prompt button at (254, 287) on [onclick='jsPrompt()']
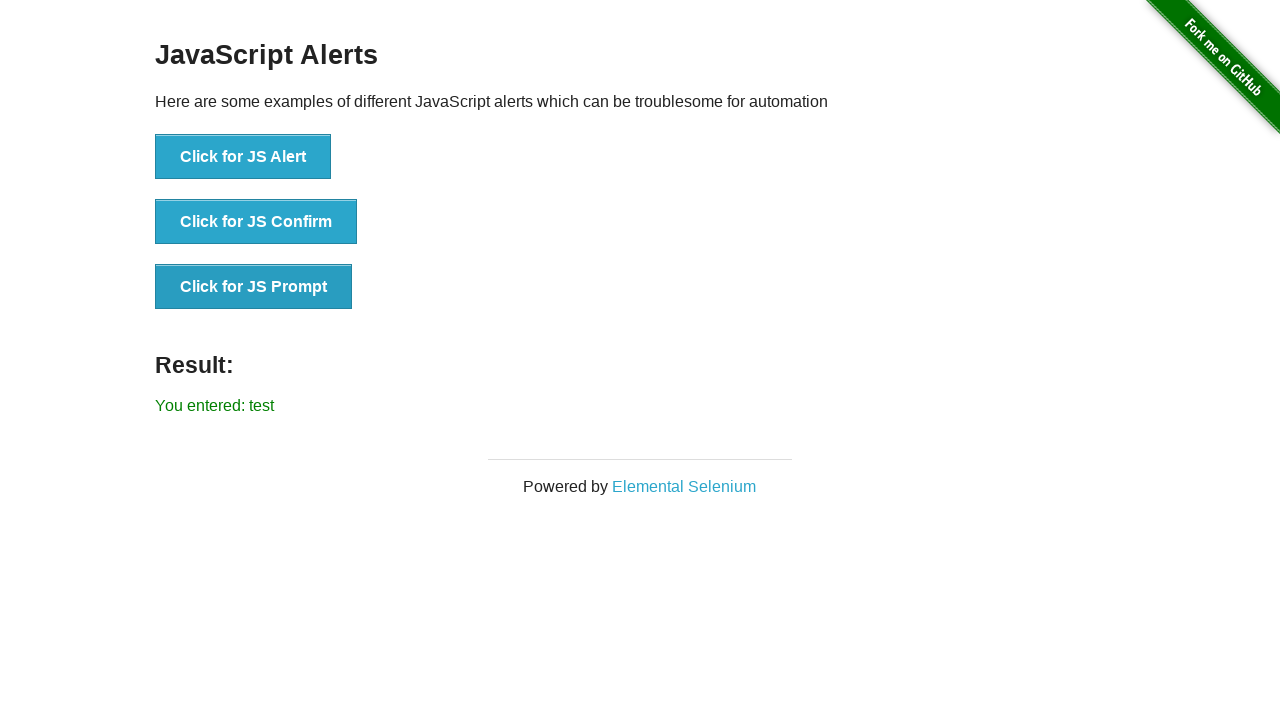

Waited for result element to appear after prompt was accepted
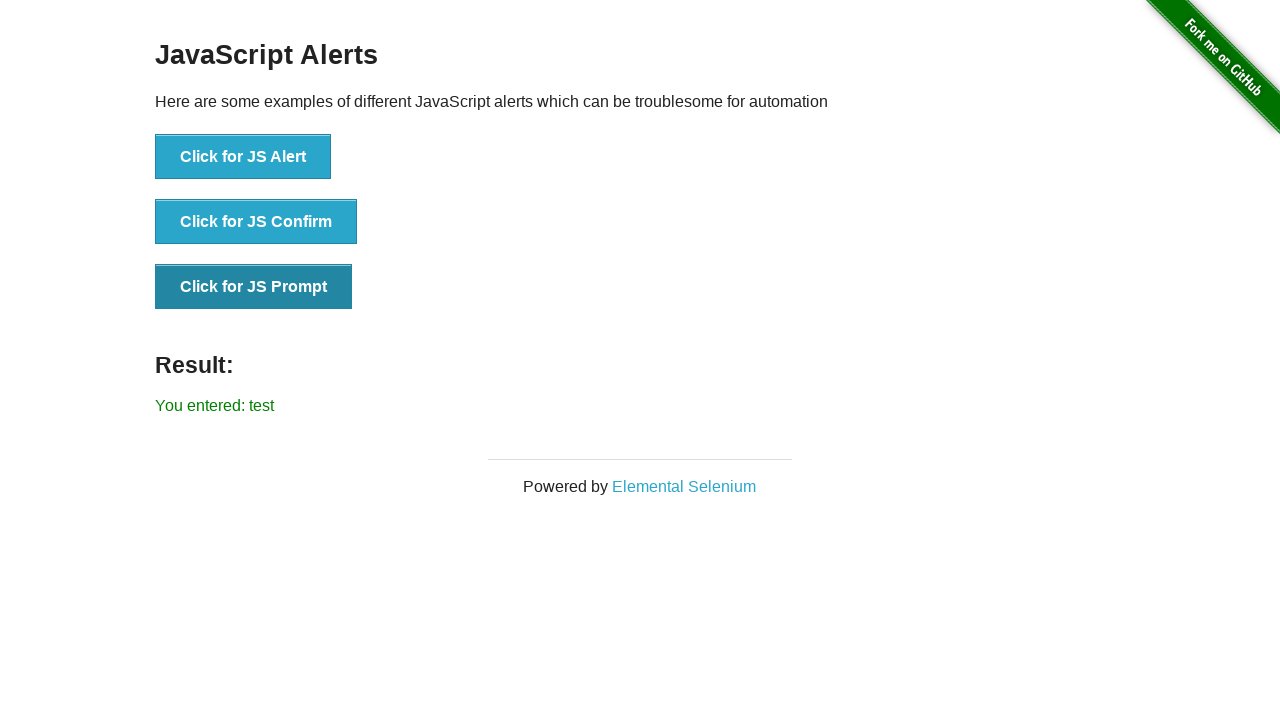

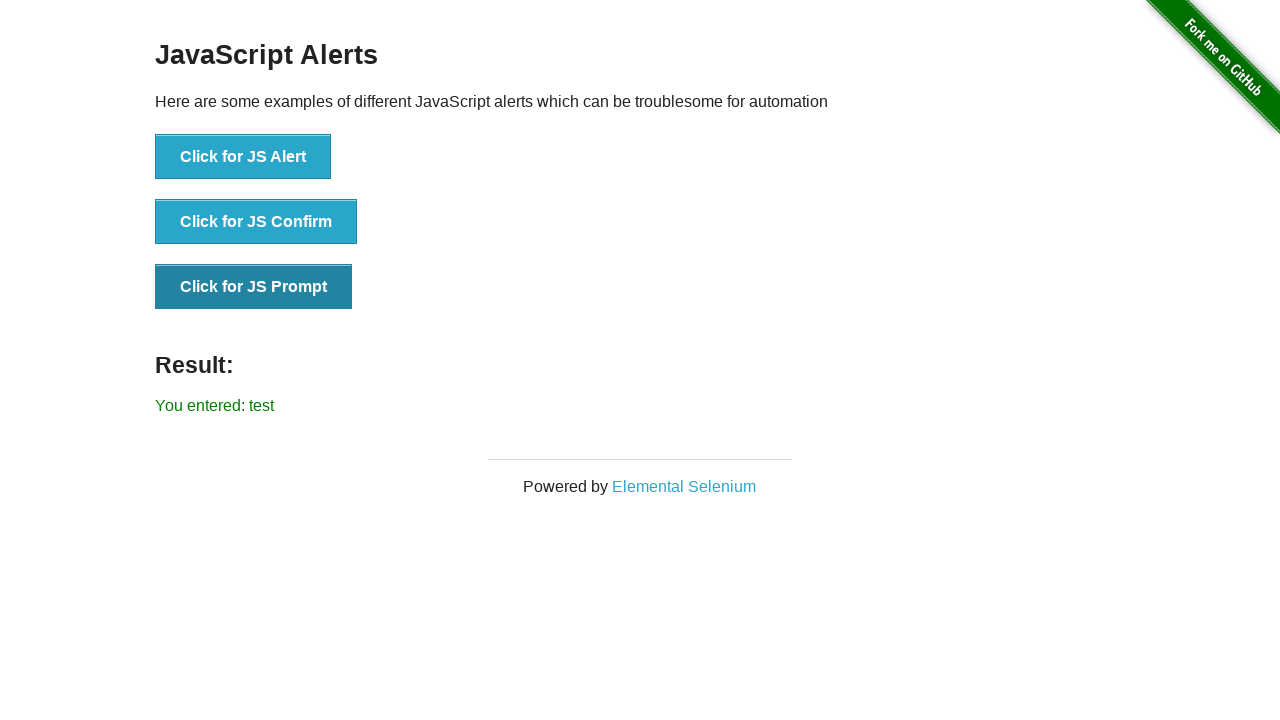